Tests hover functionality by moving mouse over the third user image and verifying the caption displays "name: user3"

Starting URL: https://the-internet.herokuapp.com/hovers

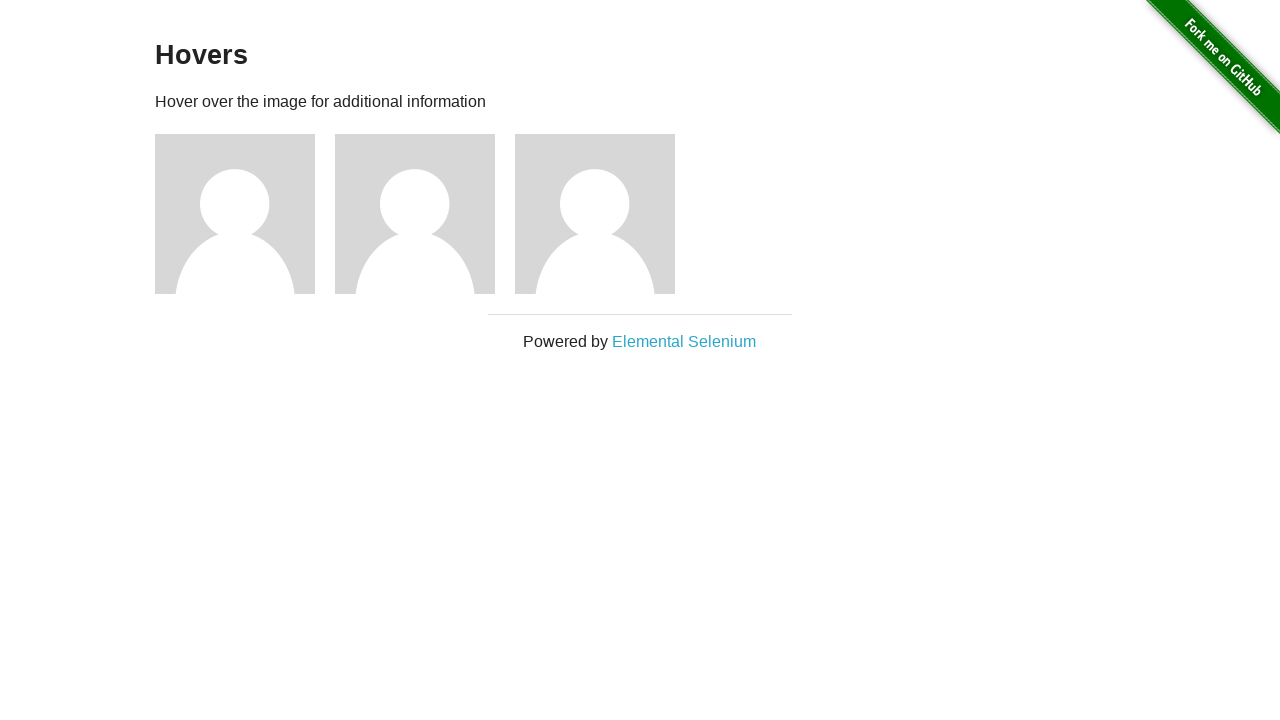

Hovered over the third user image at (605, 214) on #content .figure >> nth=2
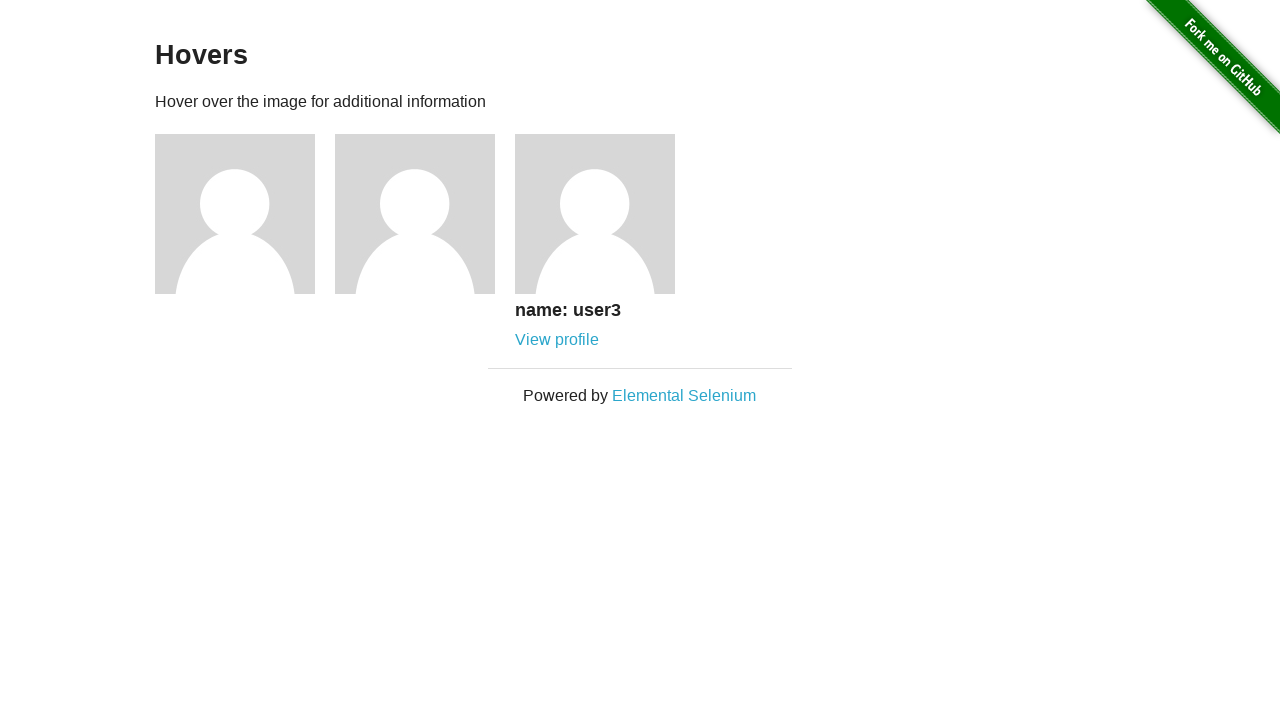

Located the caption element for the third user
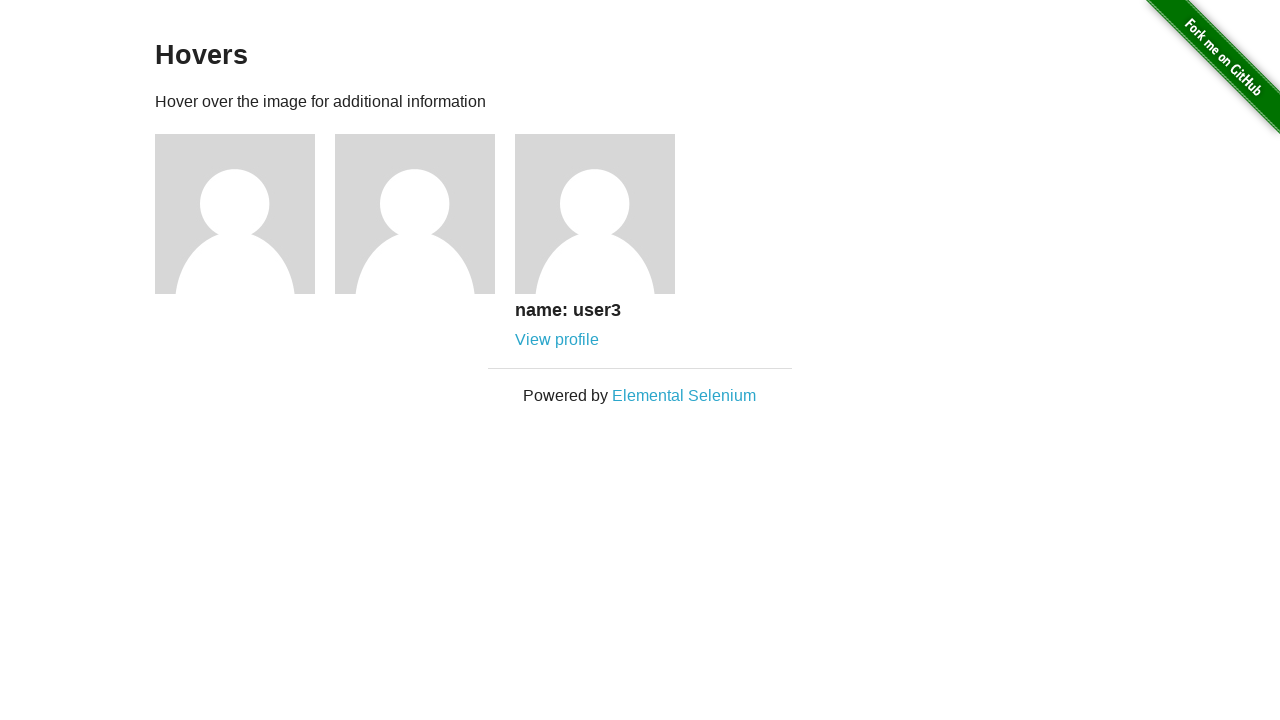

Waited for caption to become visible
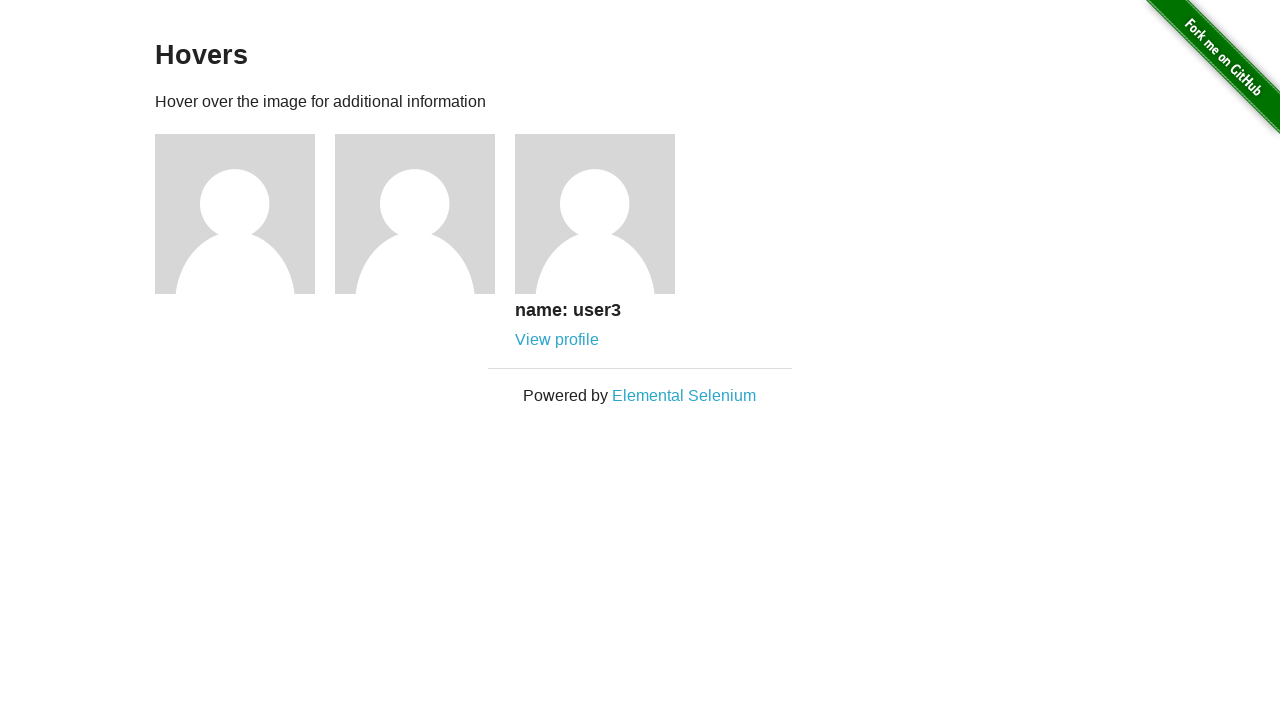

Verified caption text displays 'name: user3'
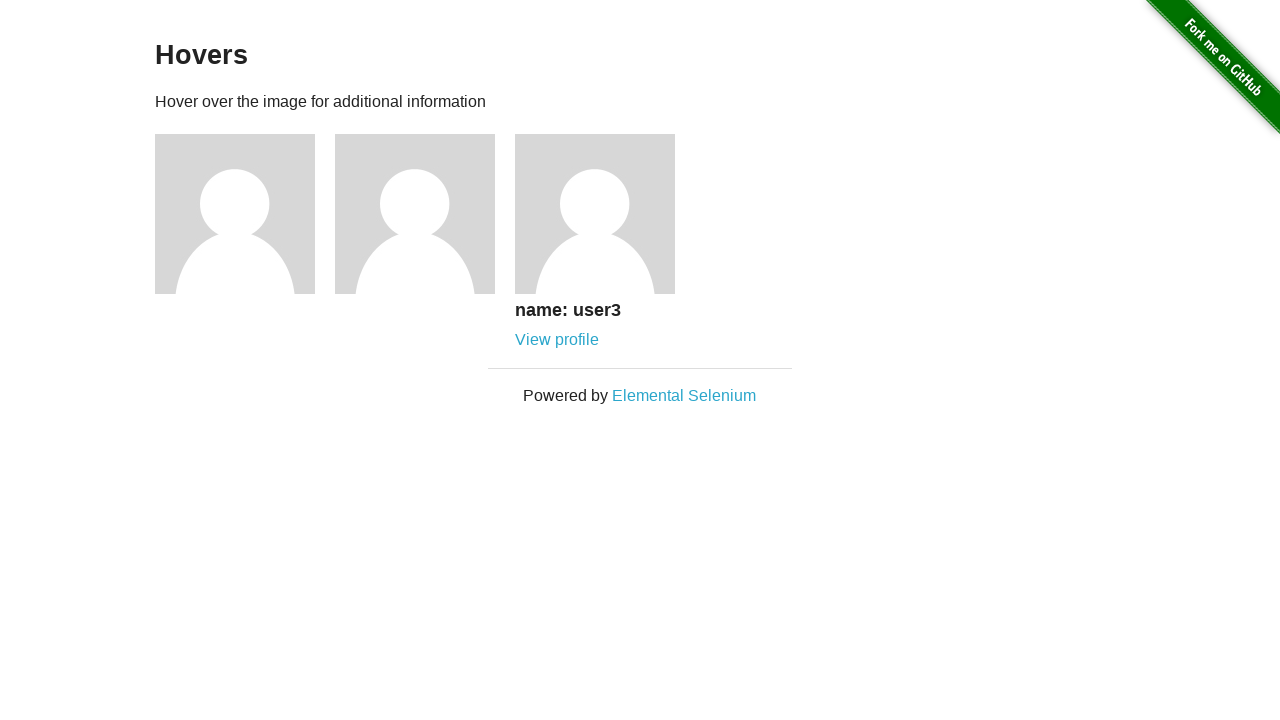

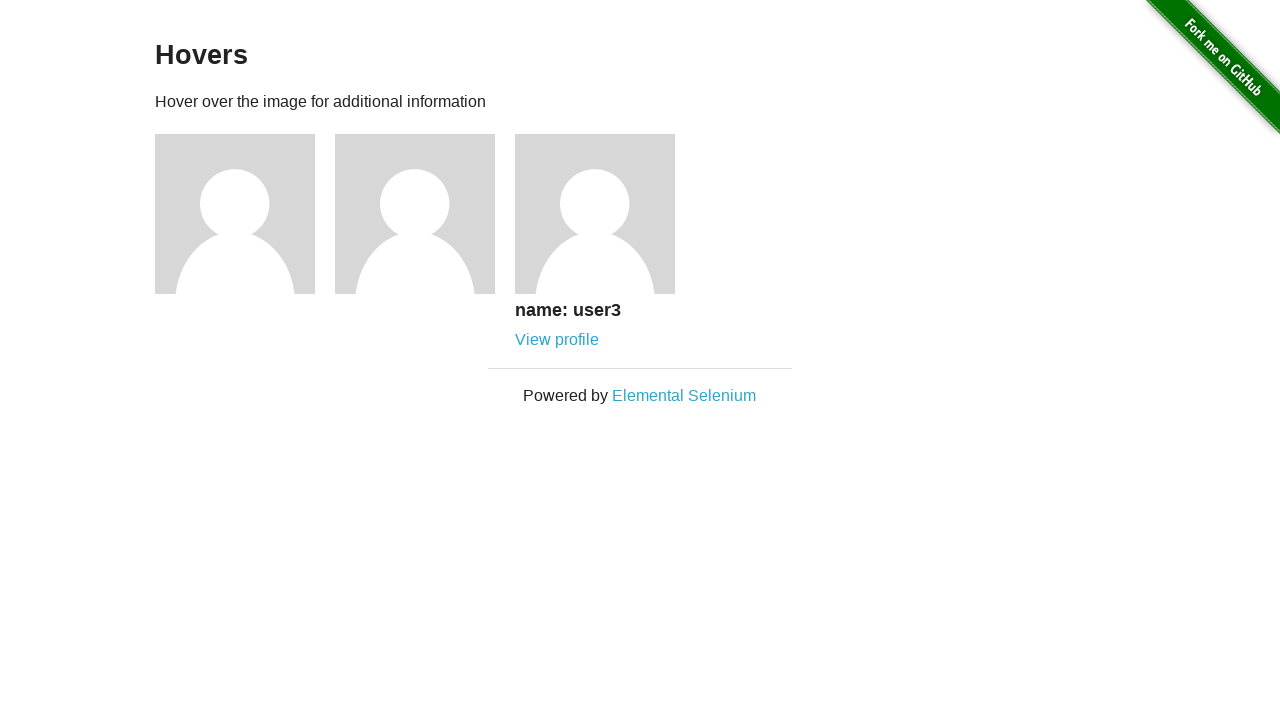